Waits for and clicks a button that becomes enabled after a delay

Starting URL: https://demoqa.com/dynamic-properties

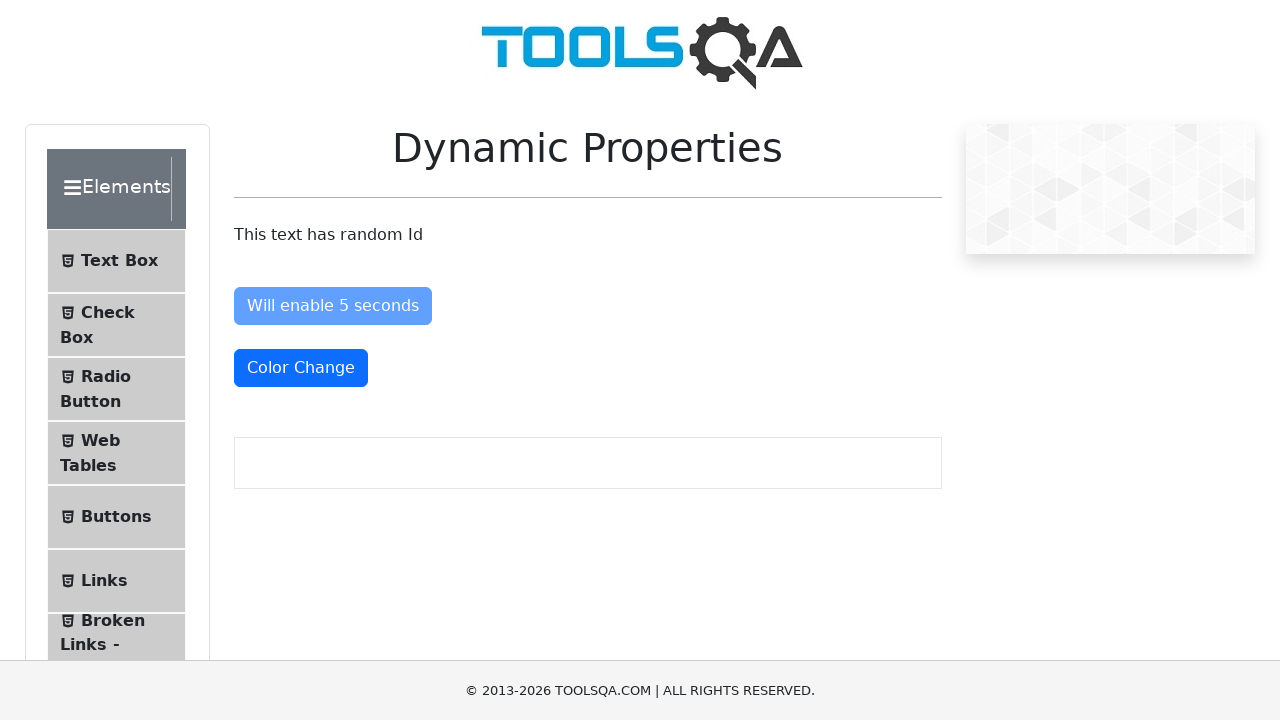

Navigated to DemoQA dynamic properties page
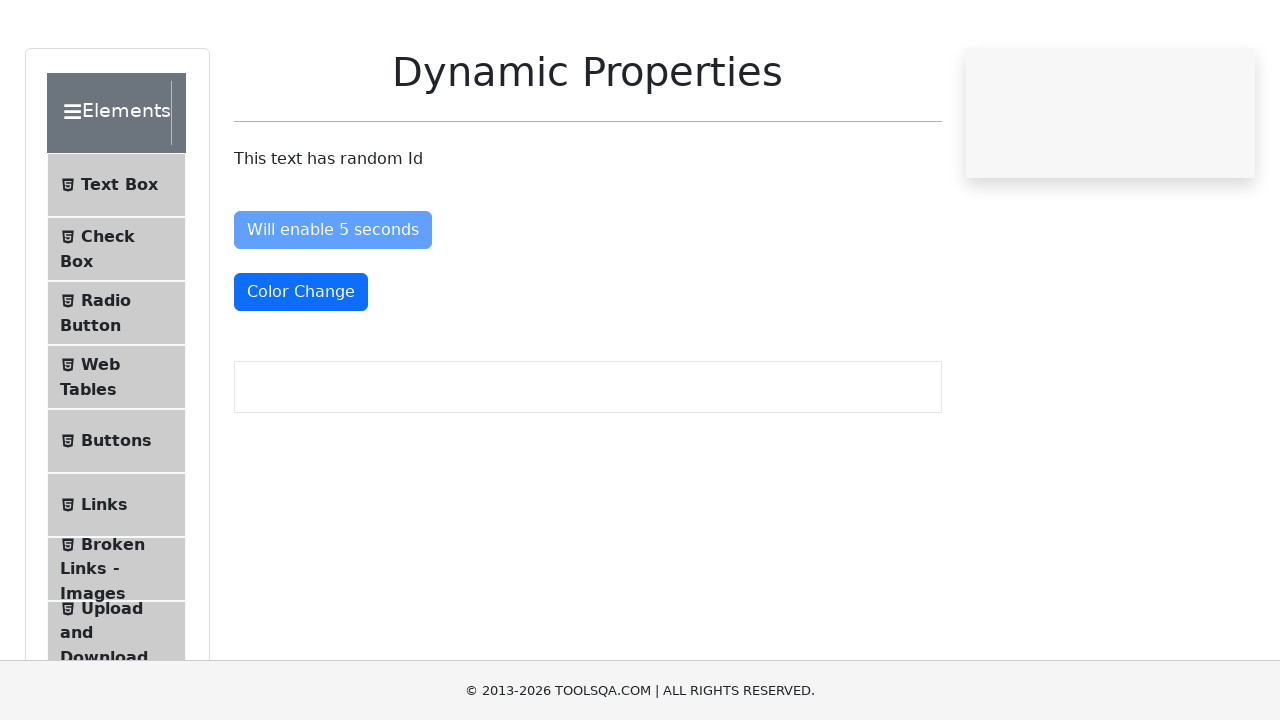

Waited for button to become enabled after delay
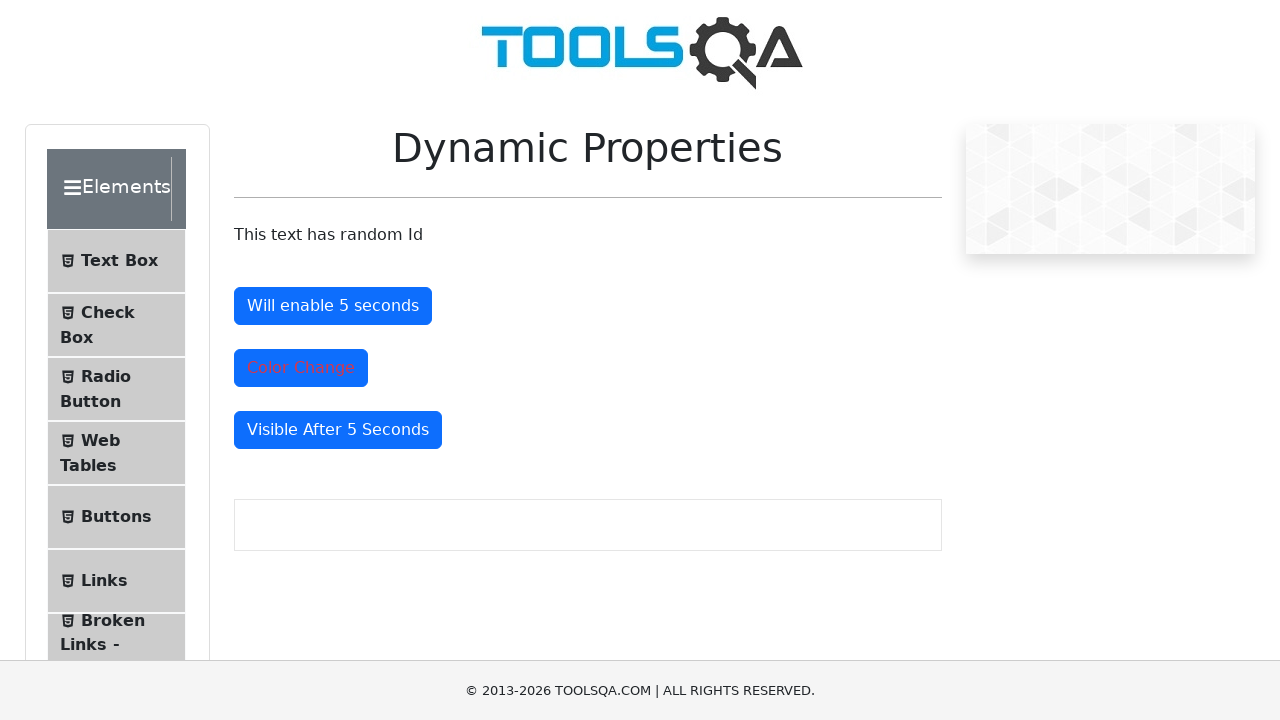

Clicked the enabled button at (333, 306) on #enableAfter
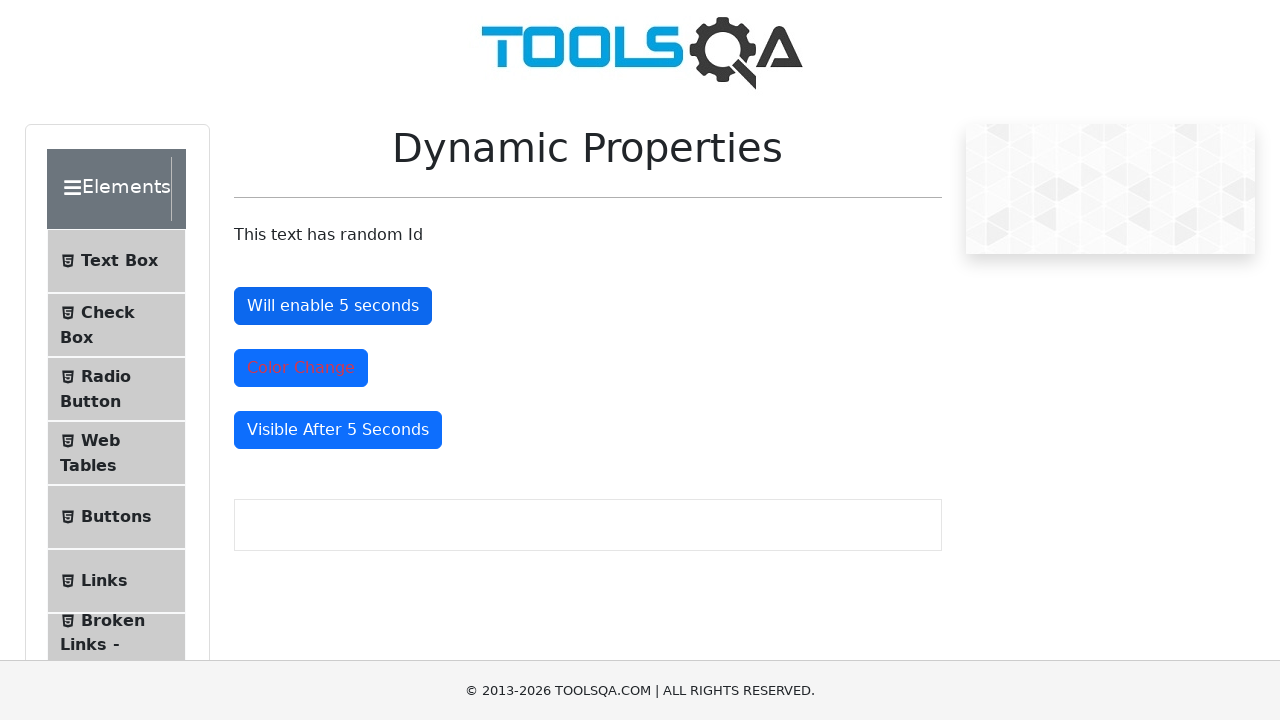

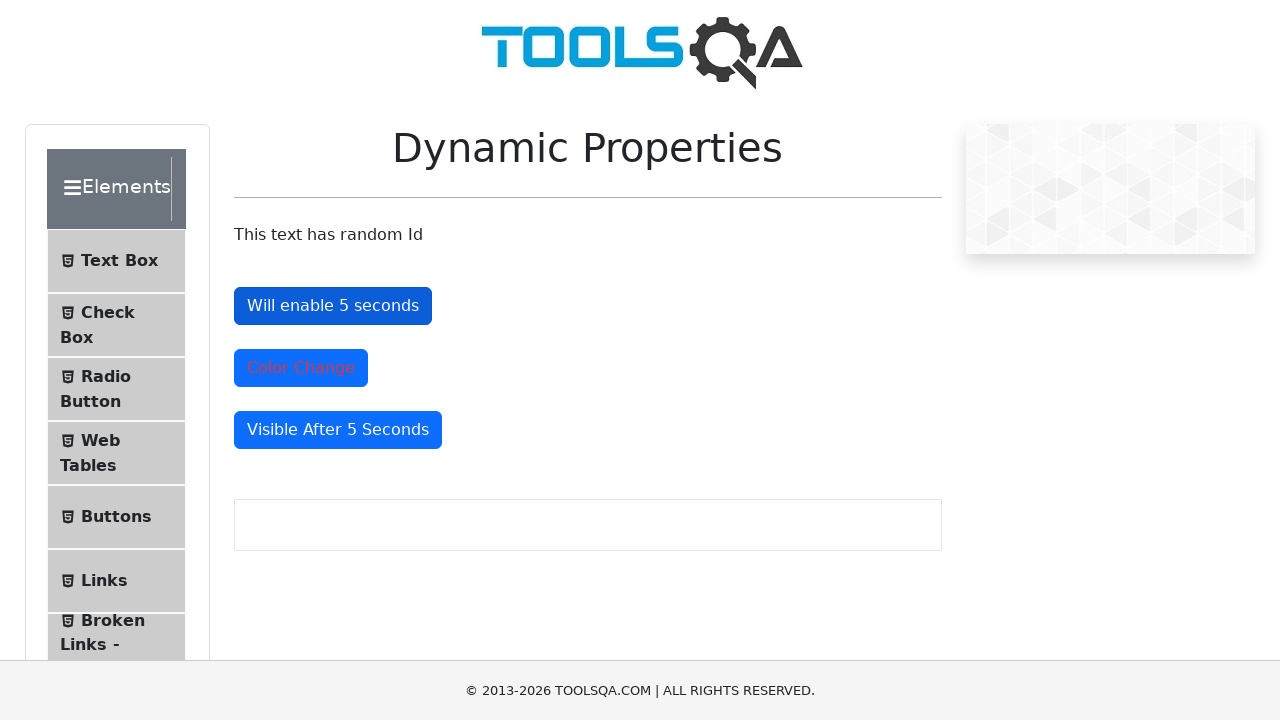